Tests keyboard key press functionality by sending a space key to a specific element and verifying the result text displays the correct key pressed.

Starting URL: http://the-internet.herokuapp.com/key_presses

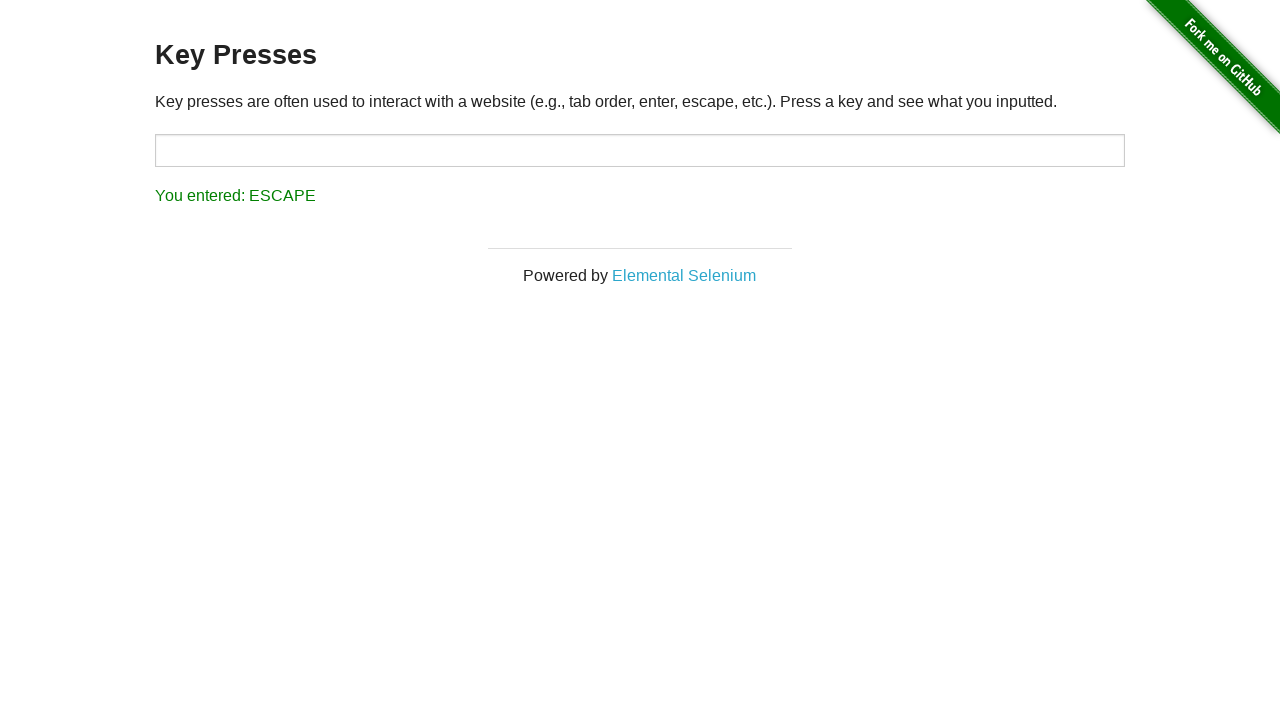

Sent space key press to target element on #target
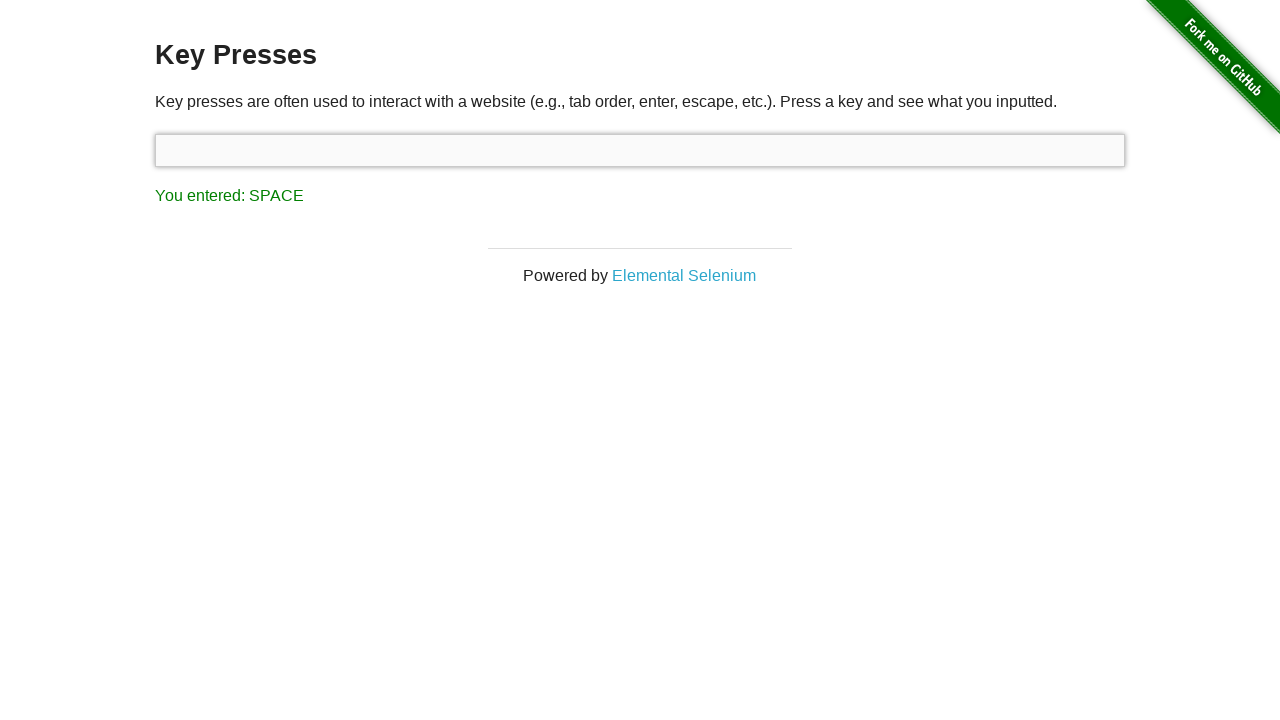

Result element loaded after space key press
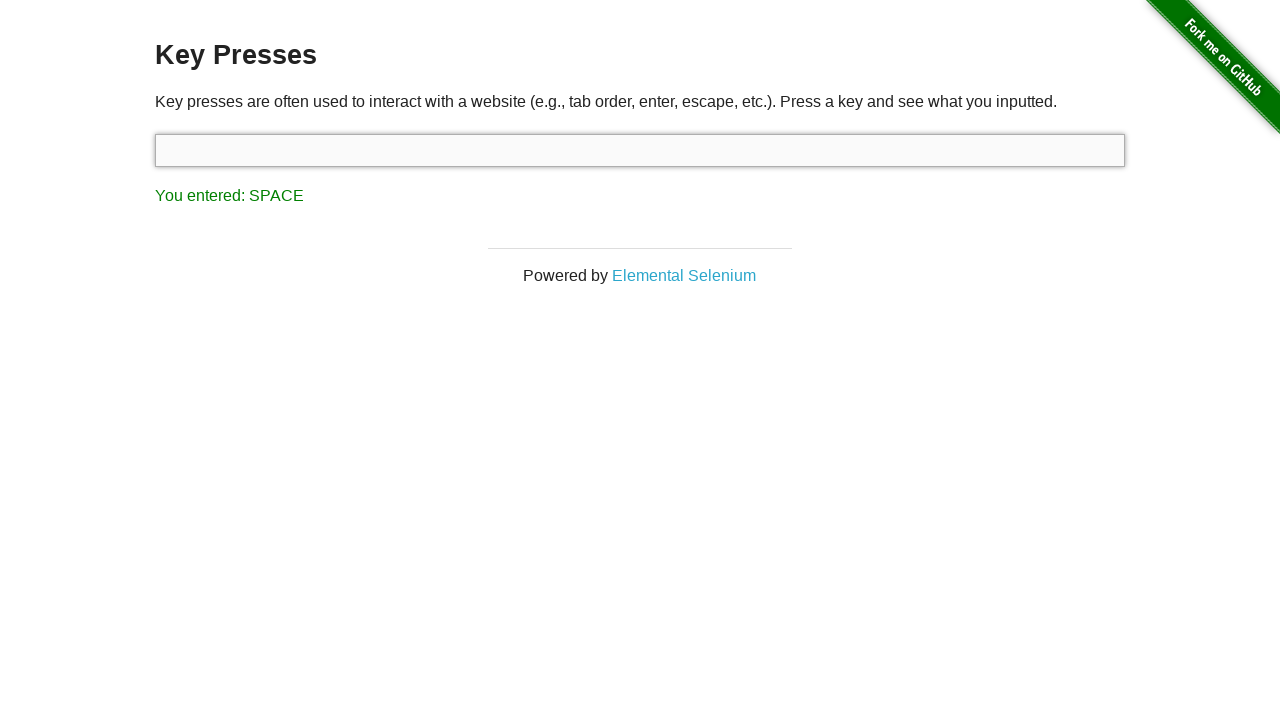

Retrieved result text content
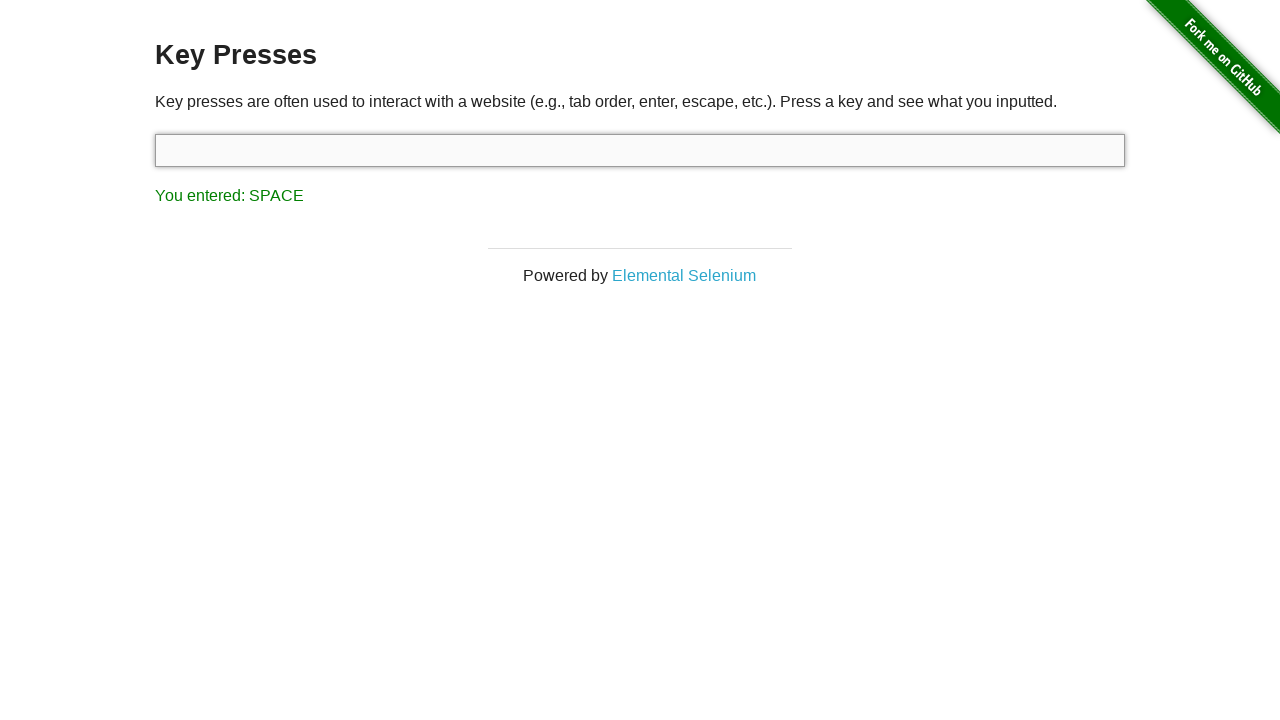

Verified result text displays 'You entered: SPACE'
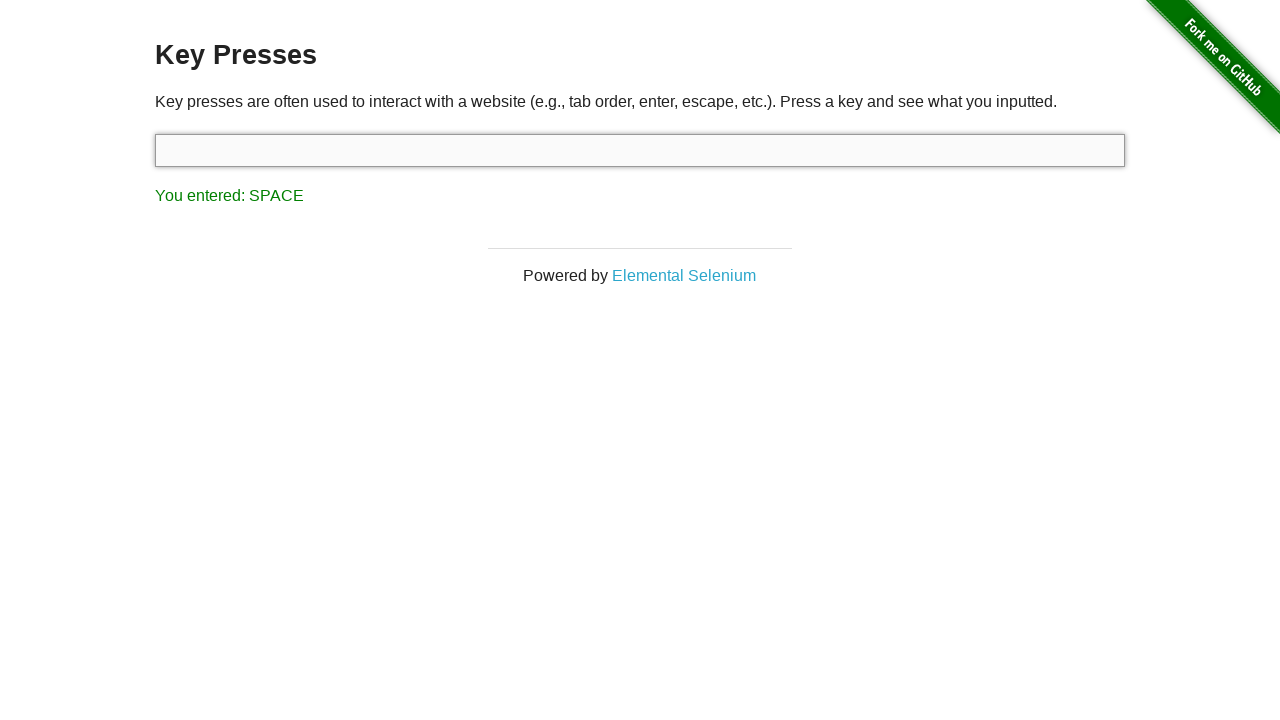

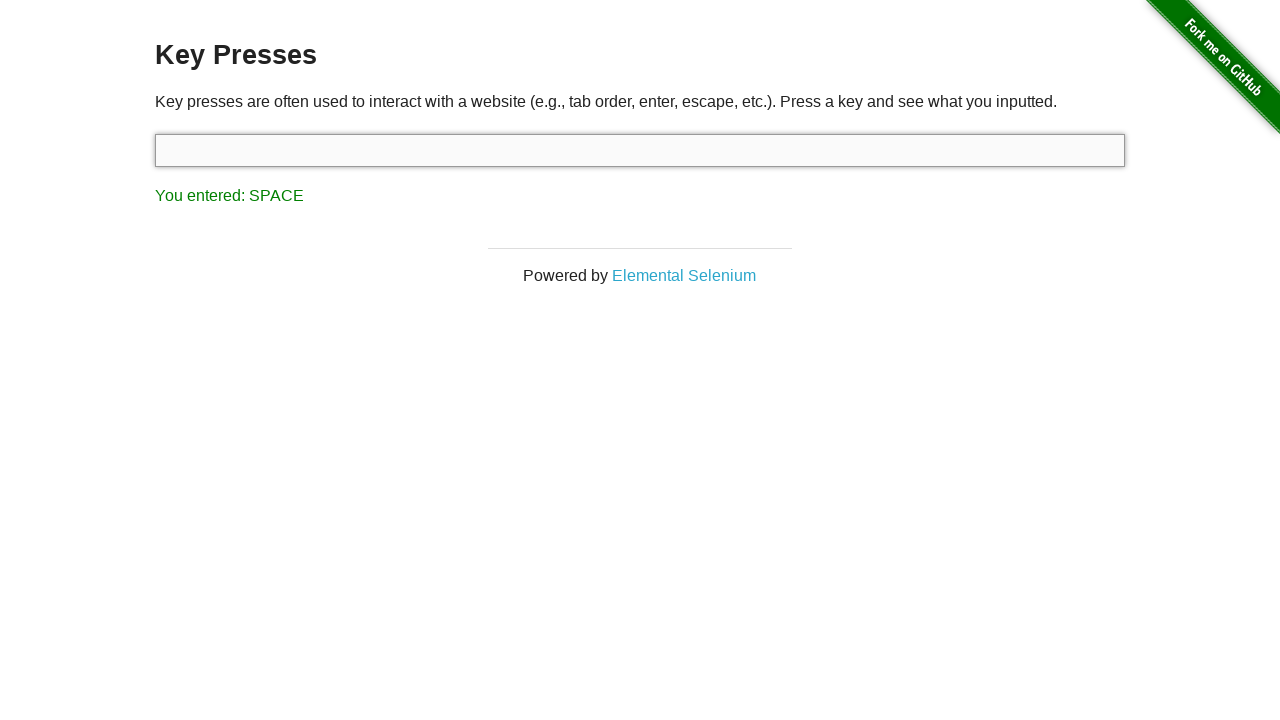